Tests JavaScript prompt dialog by clicking the JS Prompt button, dismissing the prompt without entering text, and verifying the result shows null.

Starting URL: https://the-internet.herokuapp.com/javascript_alerts

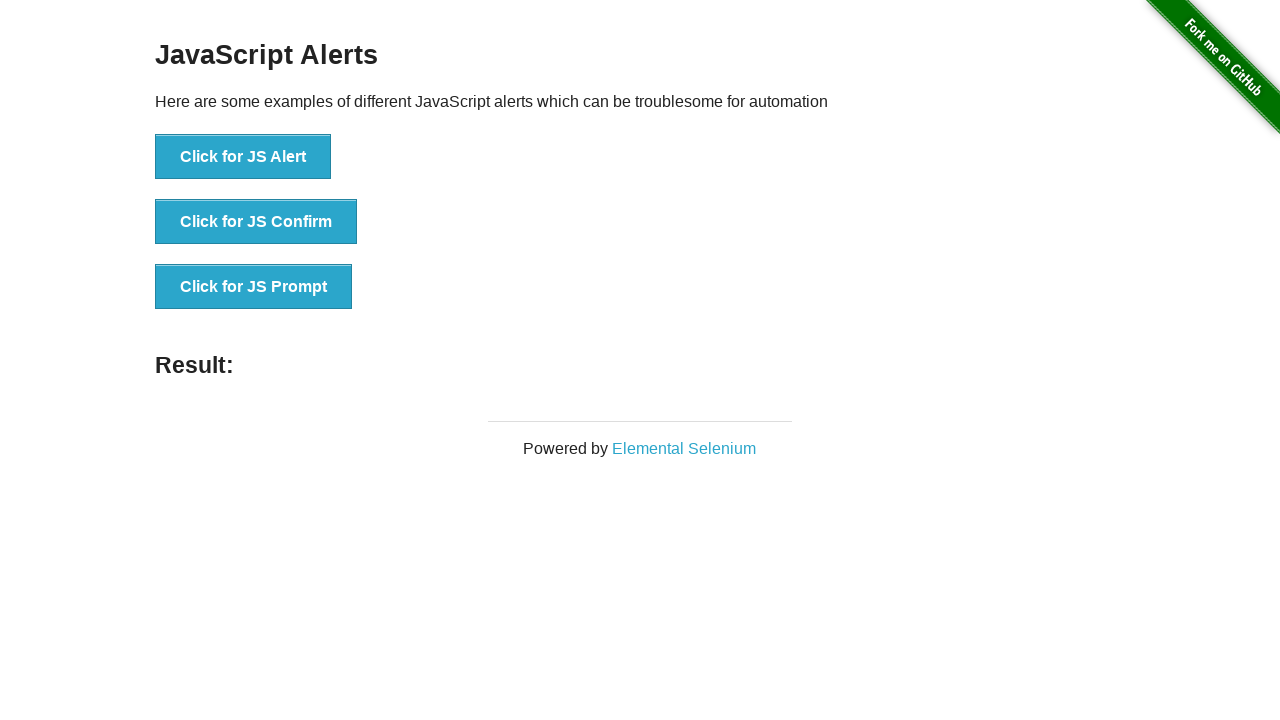

Set up dialog handler to dismiss prompts
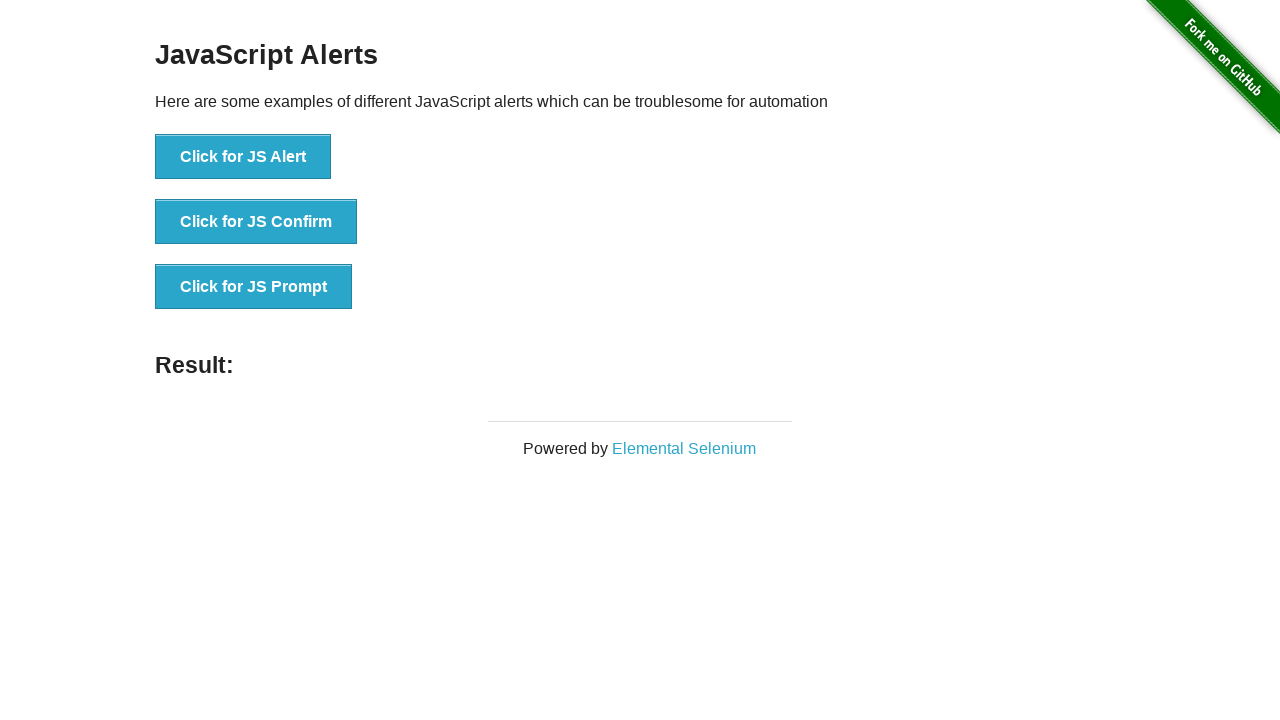

Clicked JS Prompt button at (254, 287) on button[onclick*='jsPrompt']
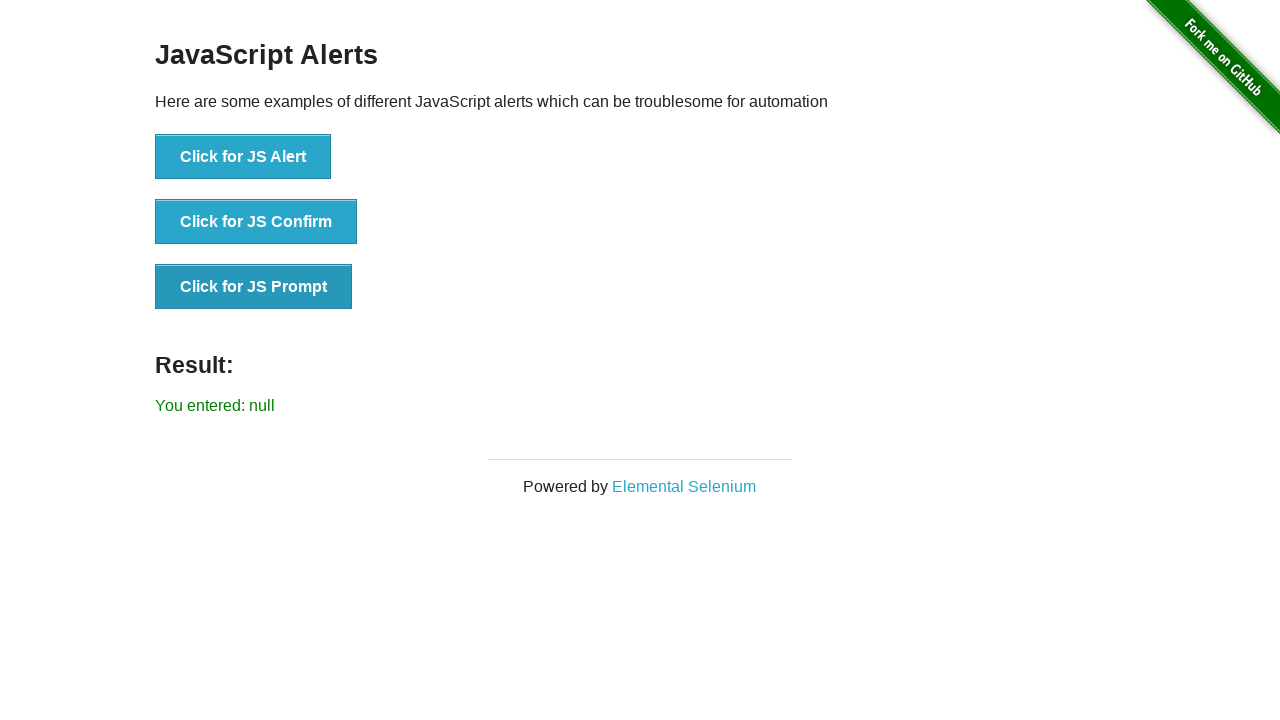

Prompt dialog was dismissed and result message appeared
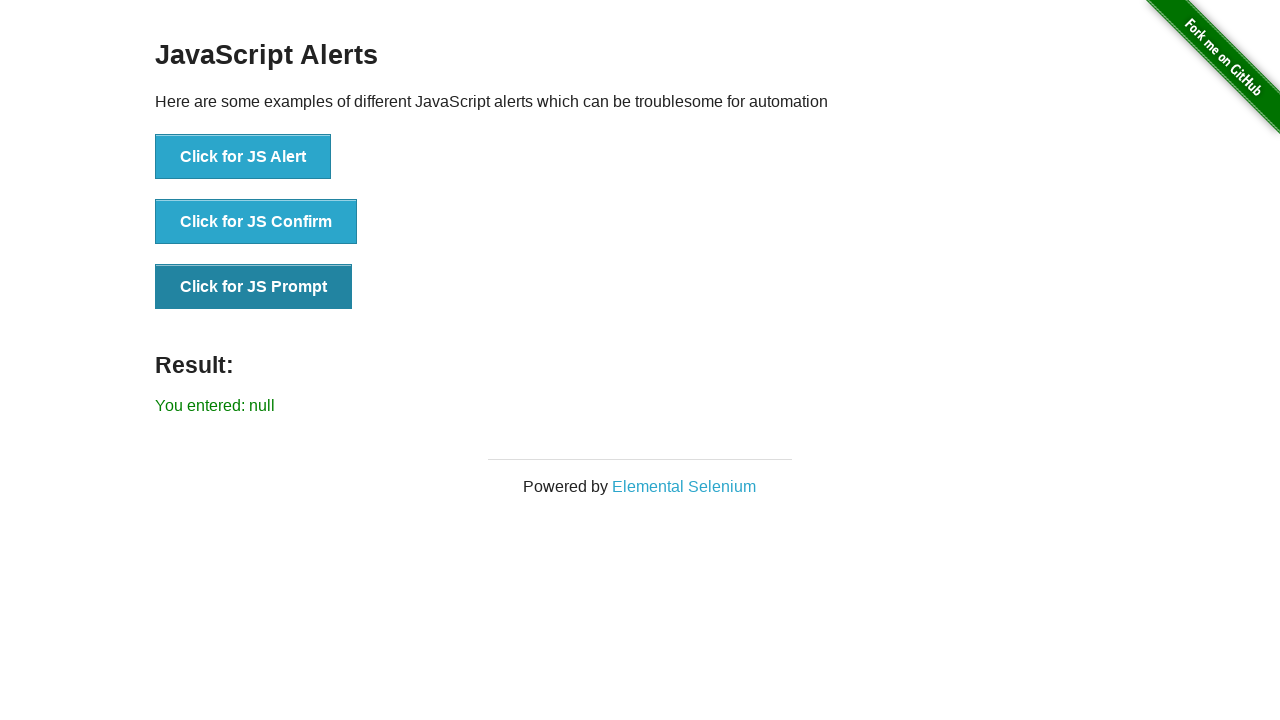

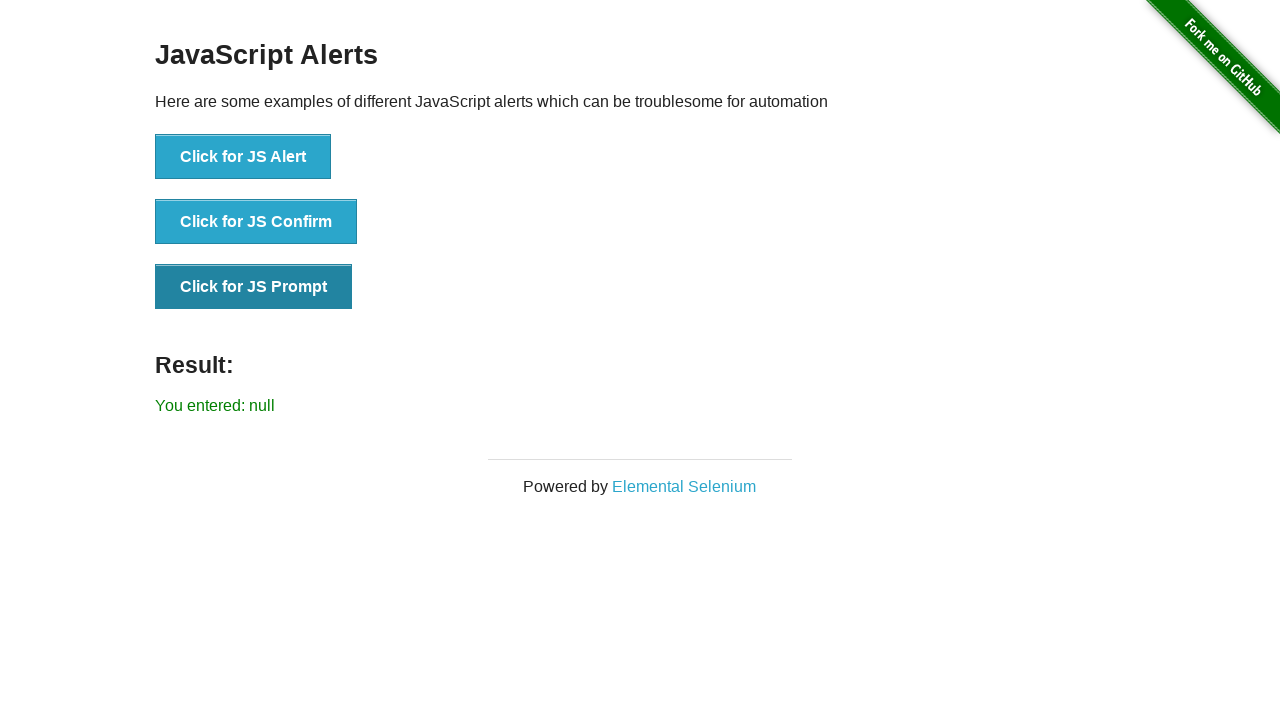